Tests modal dialog functionality by clicking a button to open a modal and then clicking the Close button to dismiss it

Starting URL: https://bonigarcia.dev/selenium-webdriver-java/dialog-boxes.html

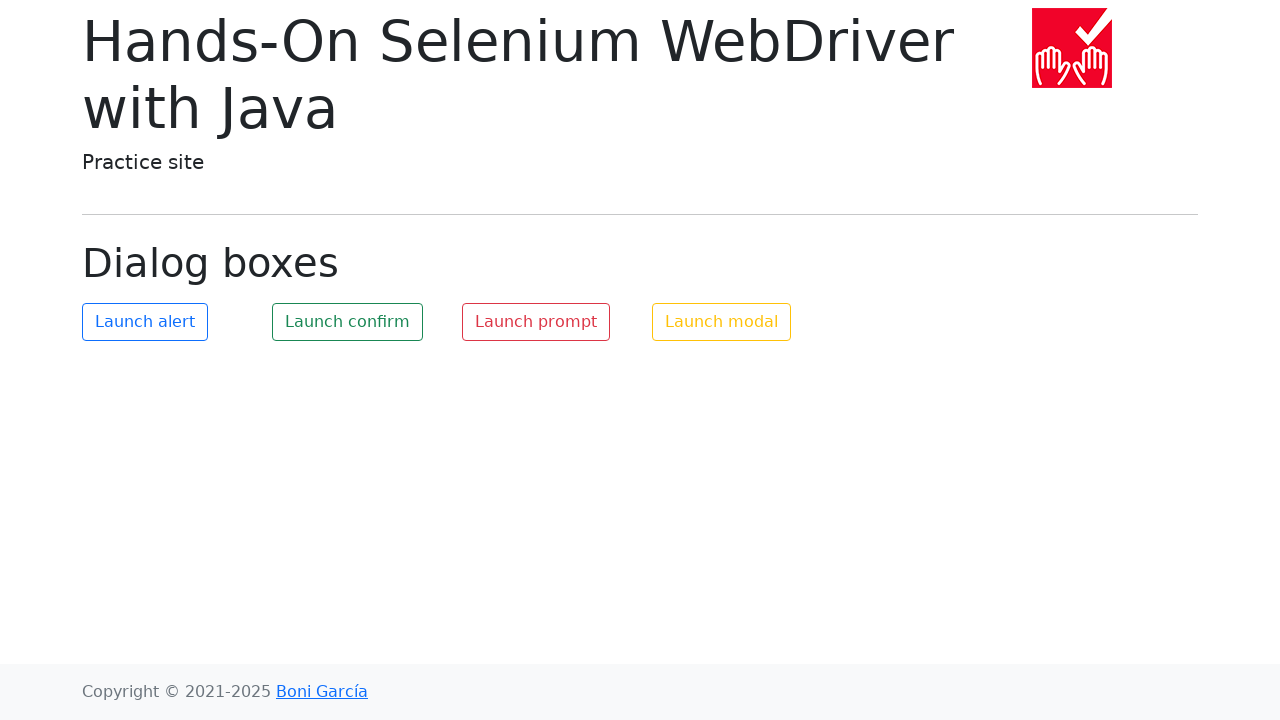

Navigated to dialog boxes test page
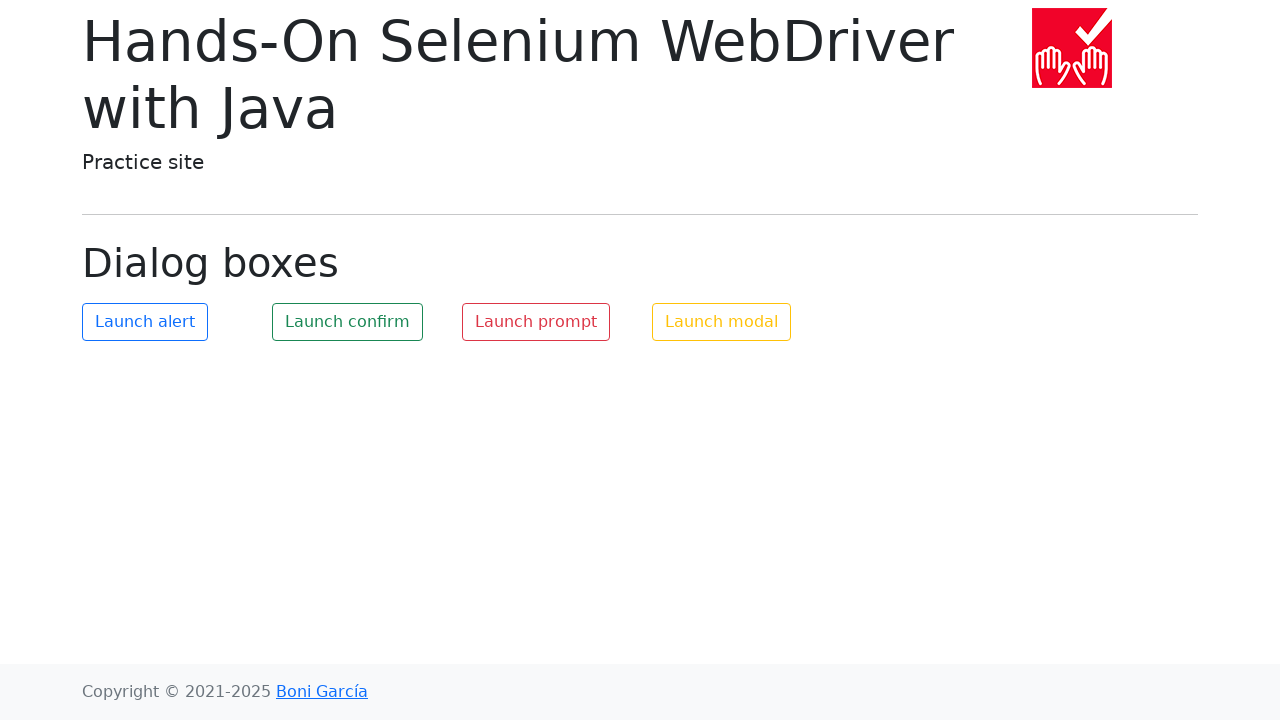

Clicked button to open the modal dialog at (722, 322) on #my-modal
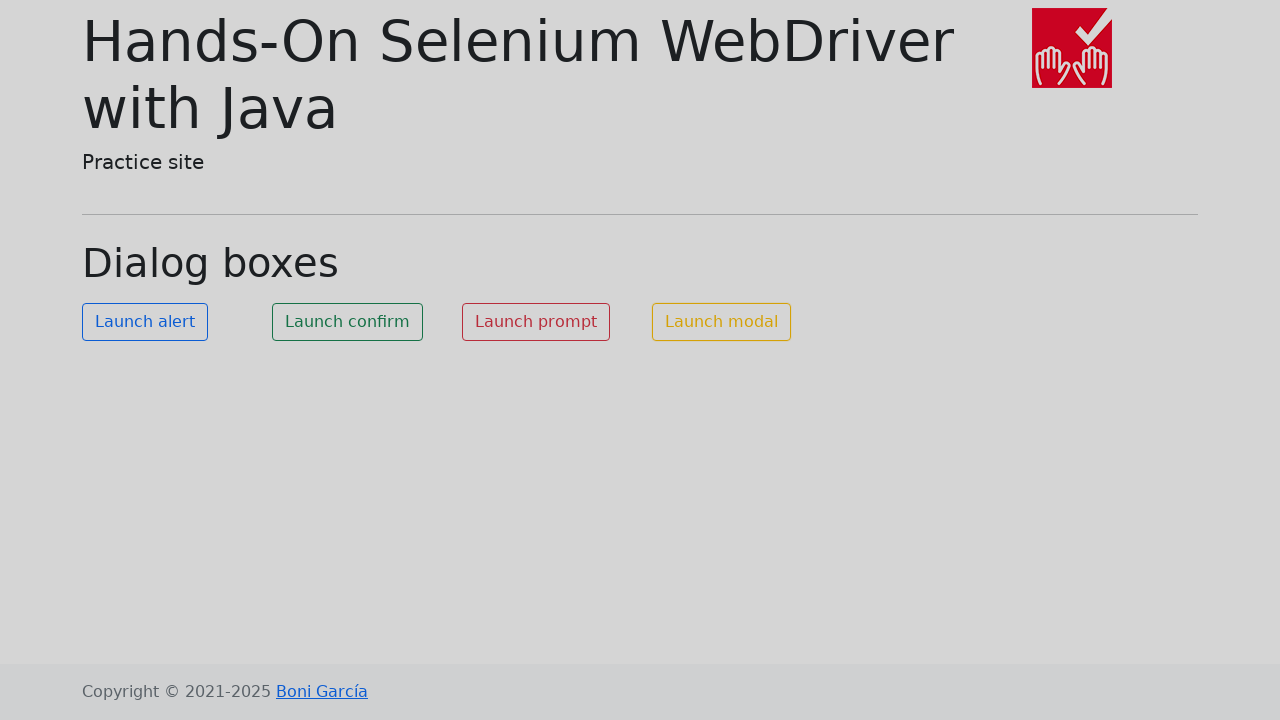

Located Close button in modal
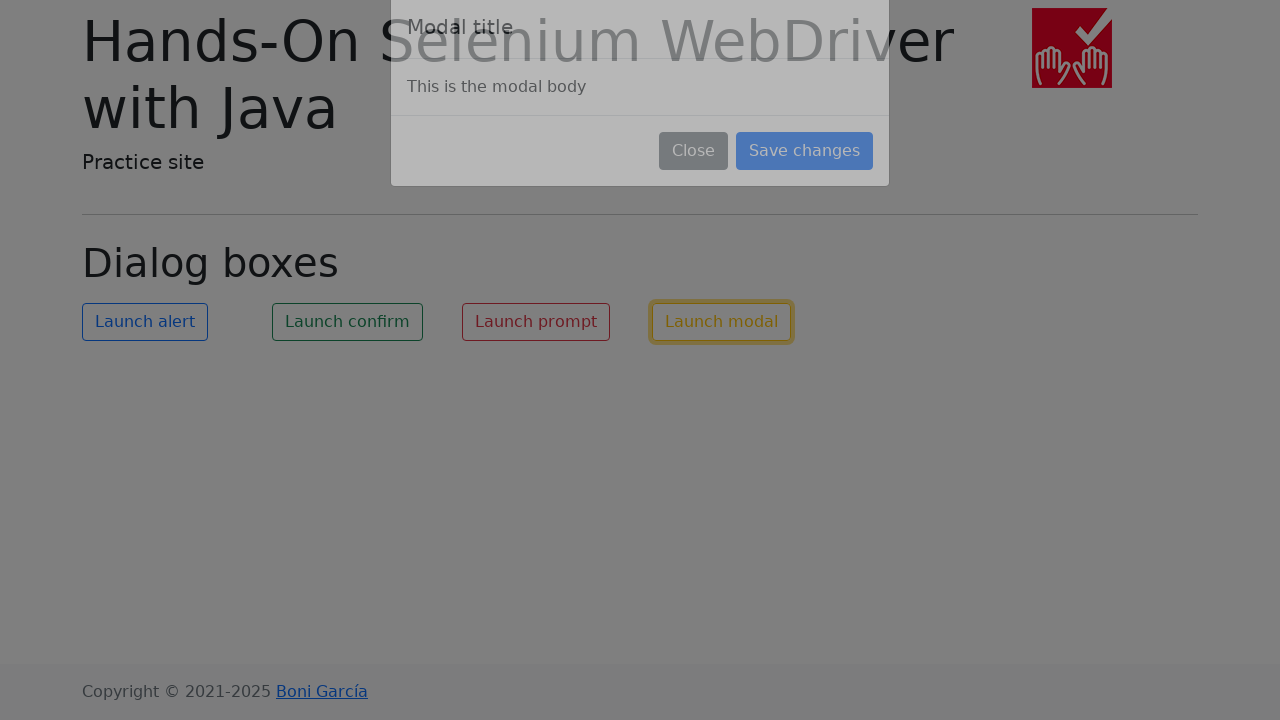

Close button became visible
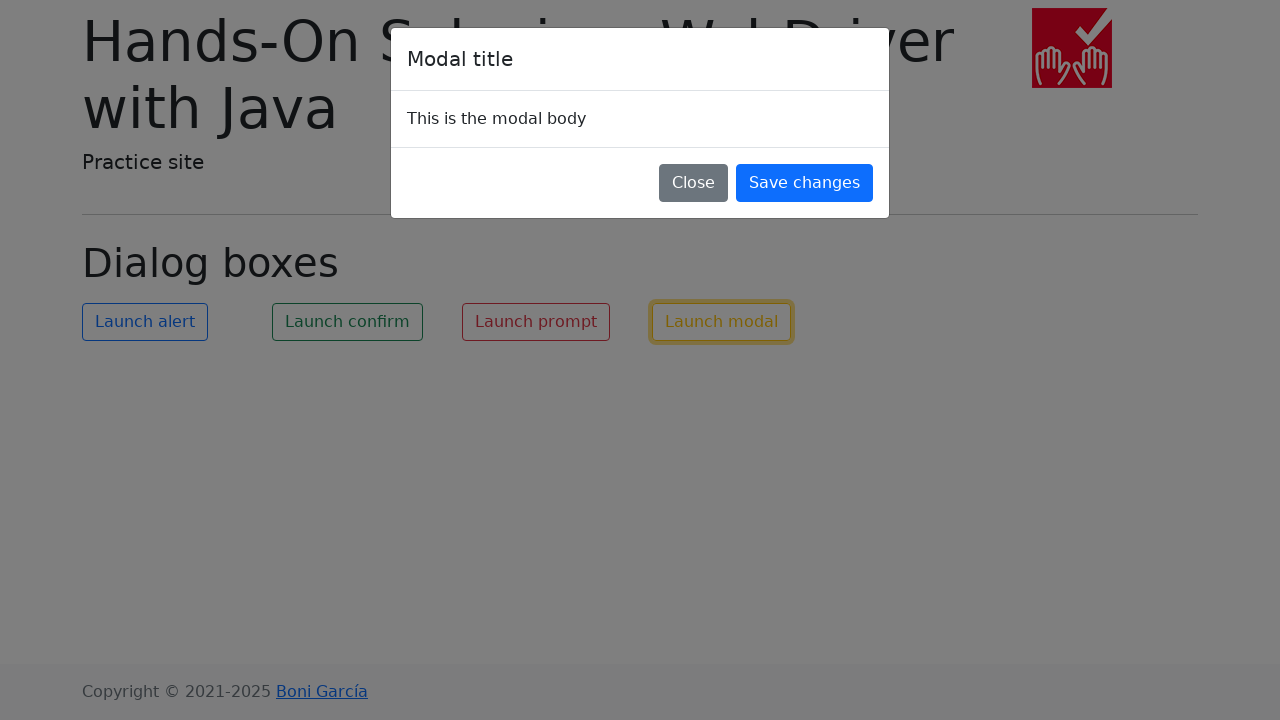

Clicked Close button to dismiss the modal dialog at (694, 184) on xpath=//button[text() = 'Close']
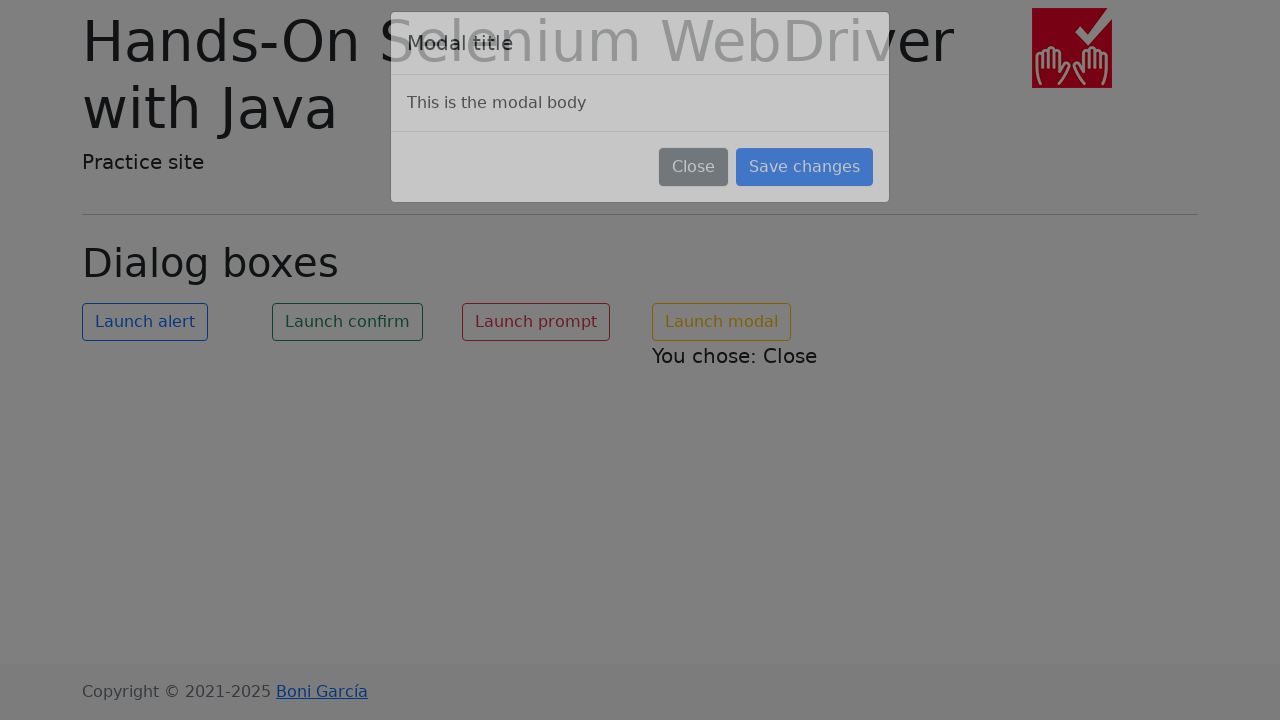

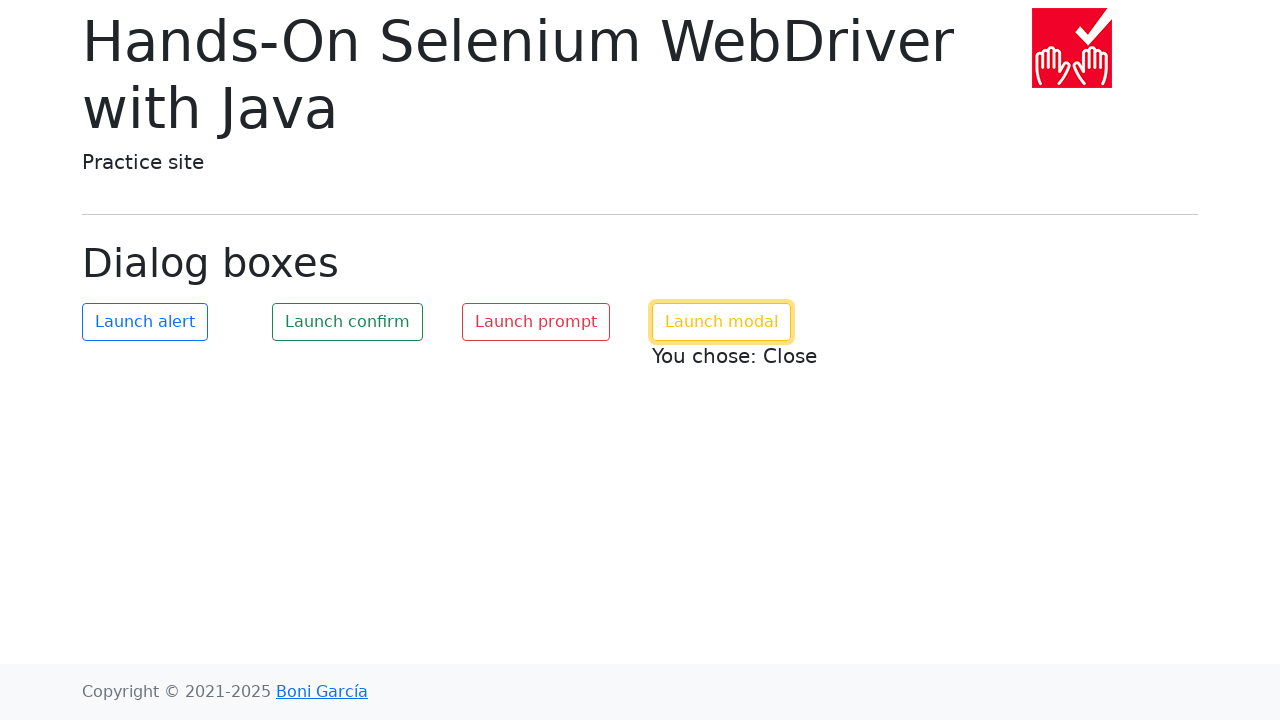